Tests handling a basic JavaScript alert by clicking a button to trigger the alert and then accepting it

Starting URL: https://konflic.github.io/examples/pages/alerts.html

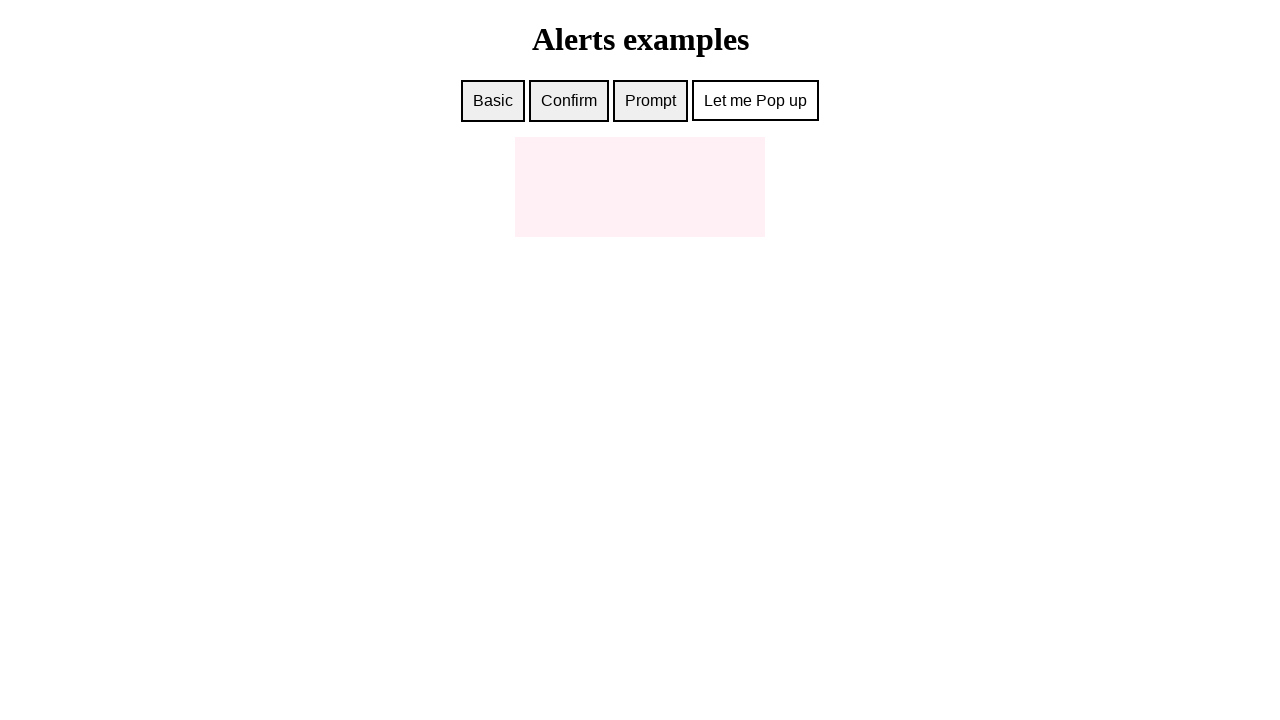

Navigated to alerts example page
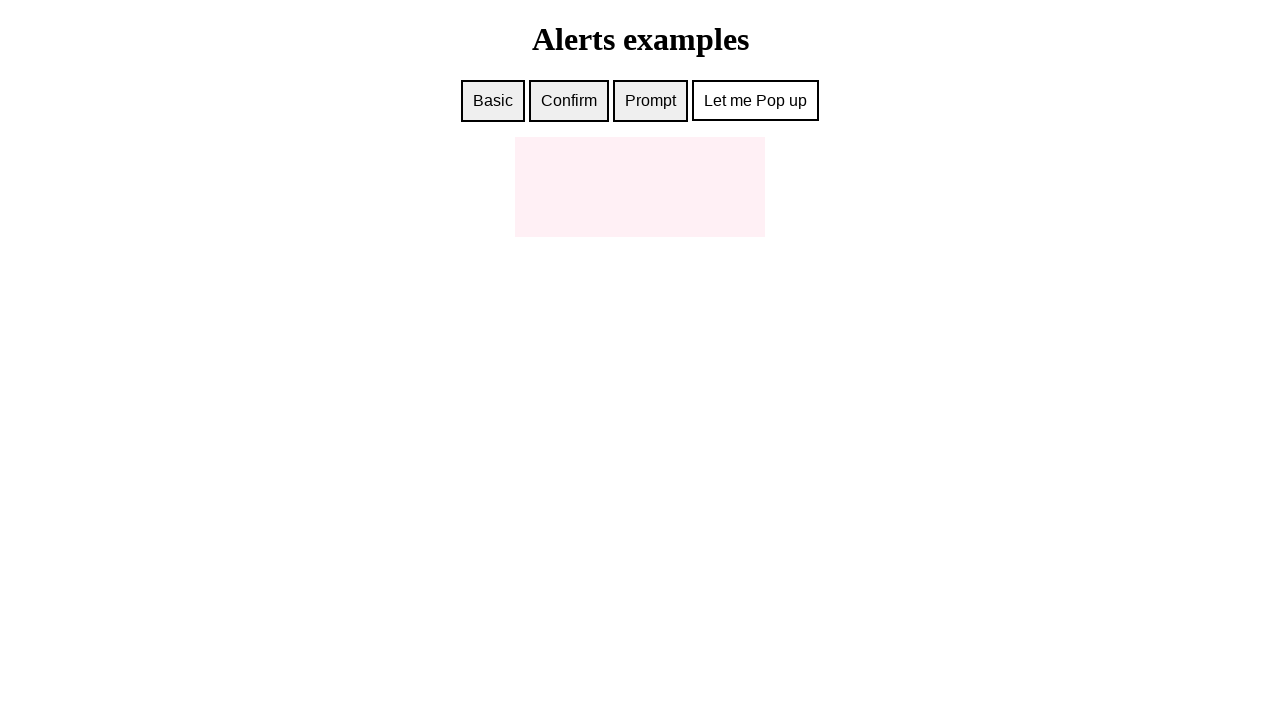

Clicked button to trigger basic alert at (493, 101) on #basic
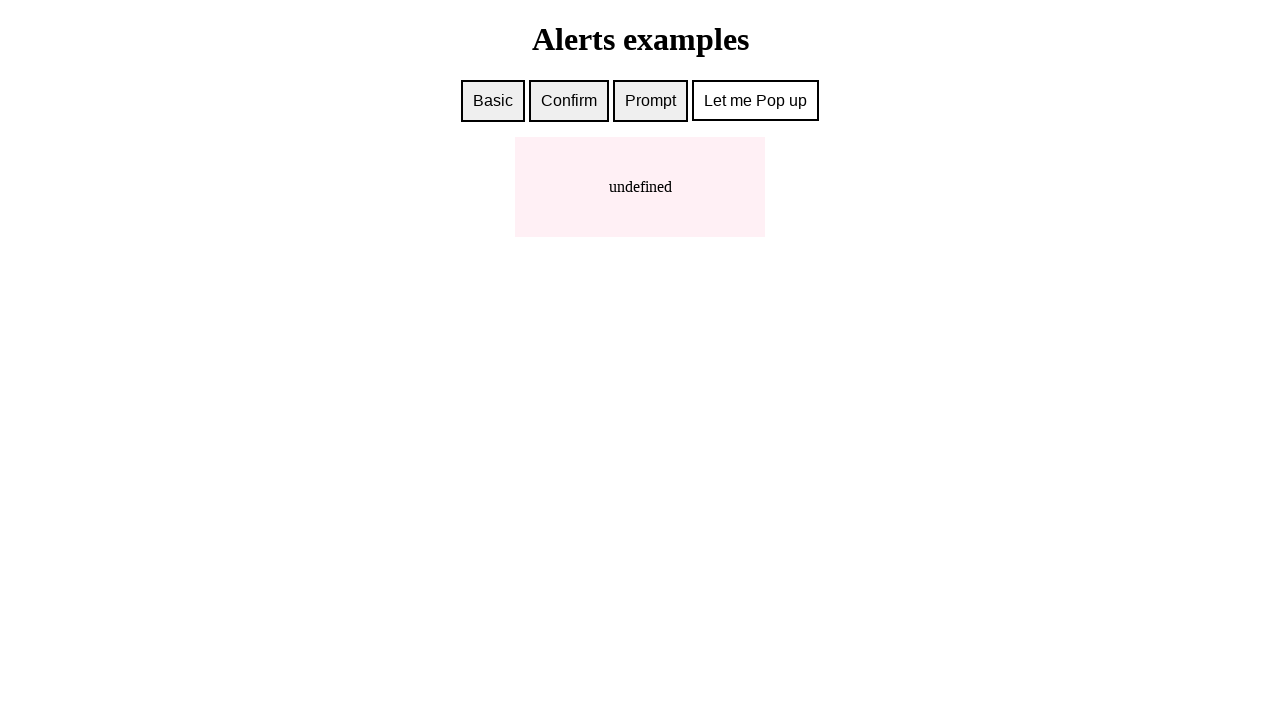

Set up dialog handler to accept alerts
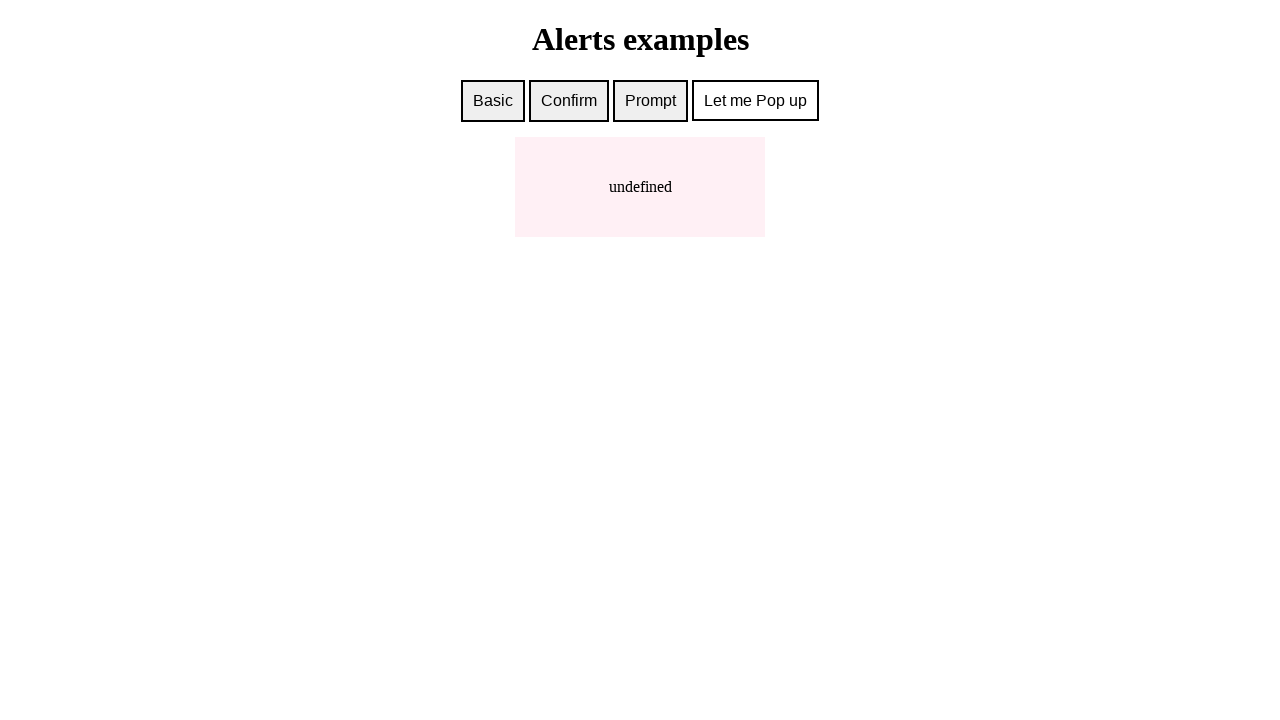

Waited for UI update after alert acceptance
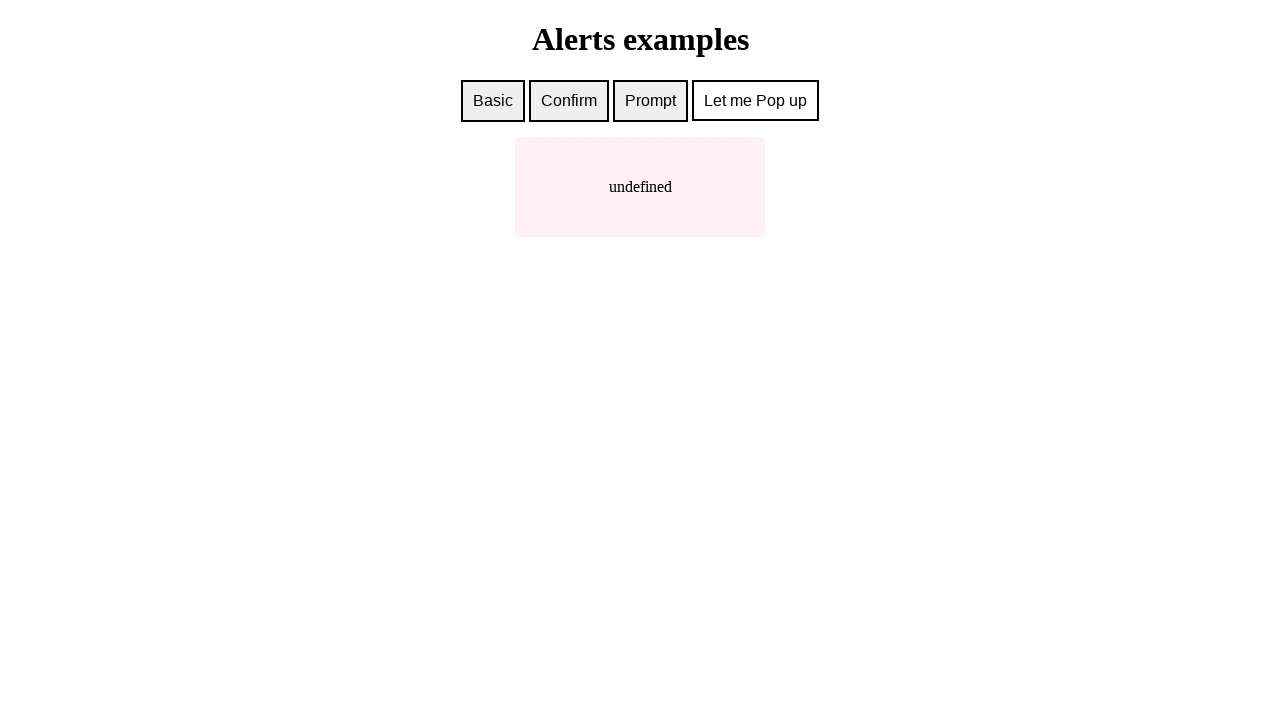

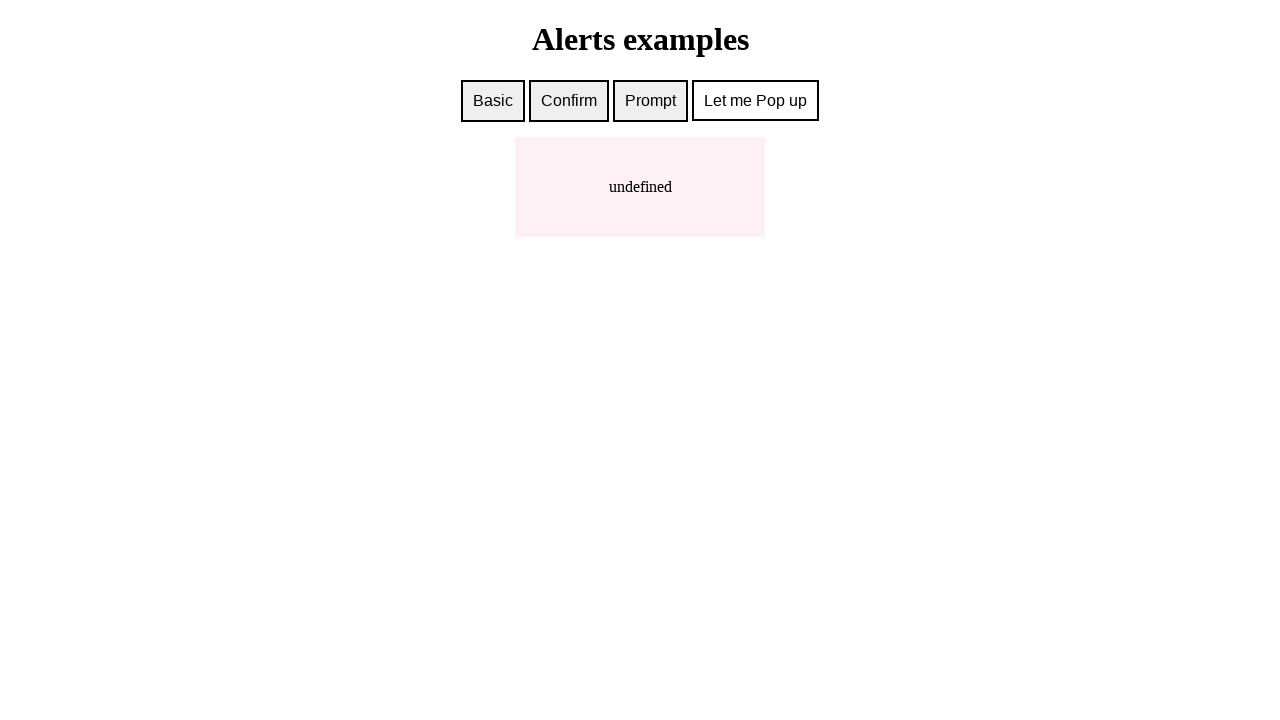